Tests filling out a form using various CSS selector strategies including ID, class, and attribute selectors on a CSS selector practice page

Starting URL: https://syntaxprojects.com/cssSelector.php

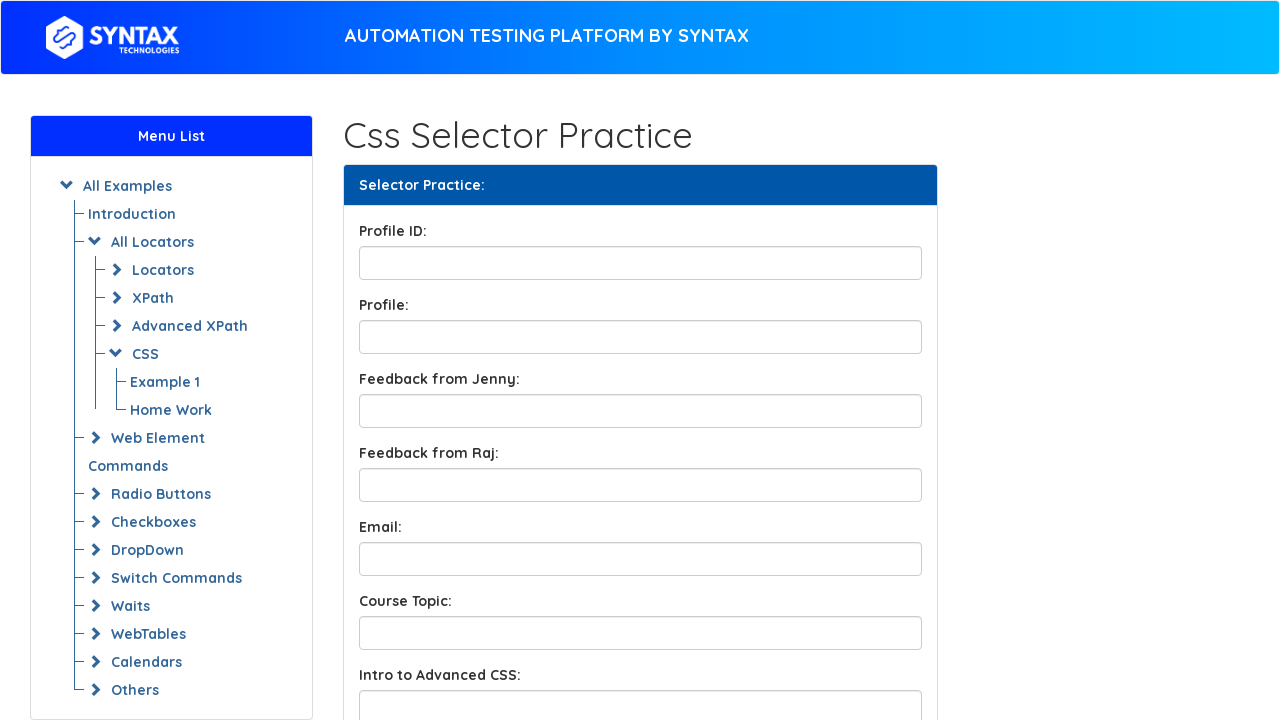

Filled profileID input with 'profile Id' using ID selector on input[id='profileID']
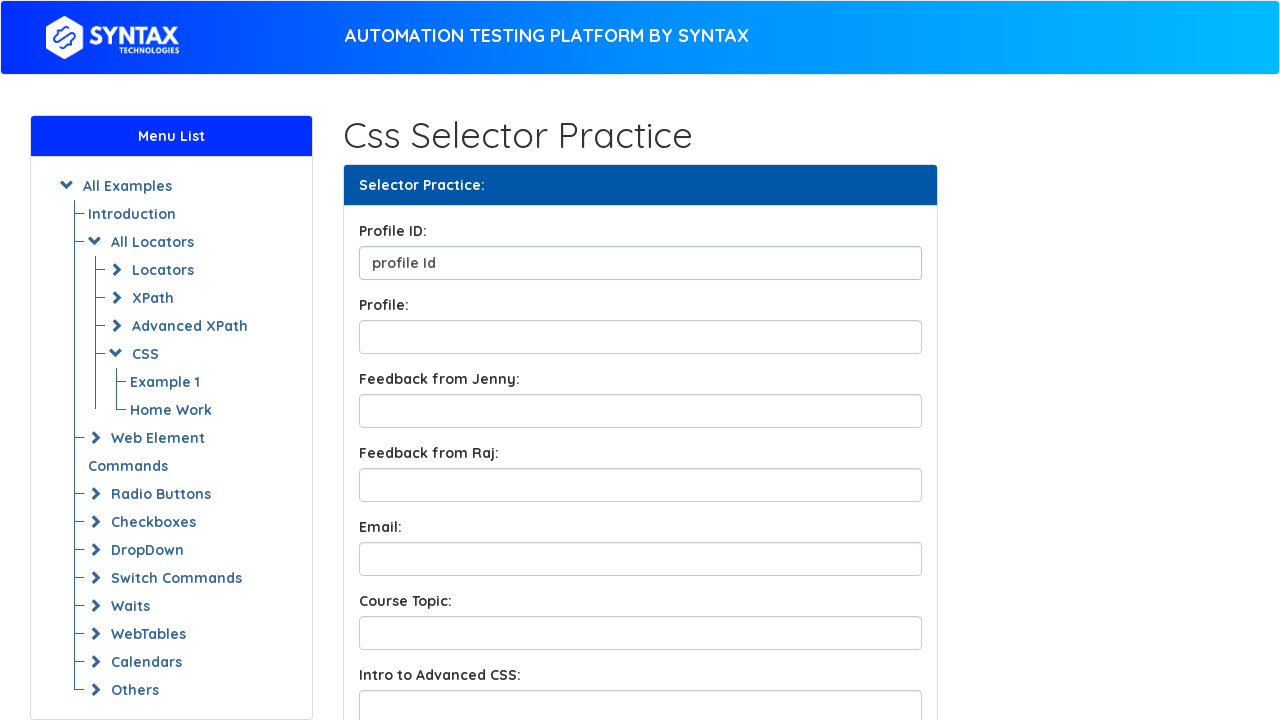

Filled profileBox input with 'profile' using ID selector shorthand on input#profileBox
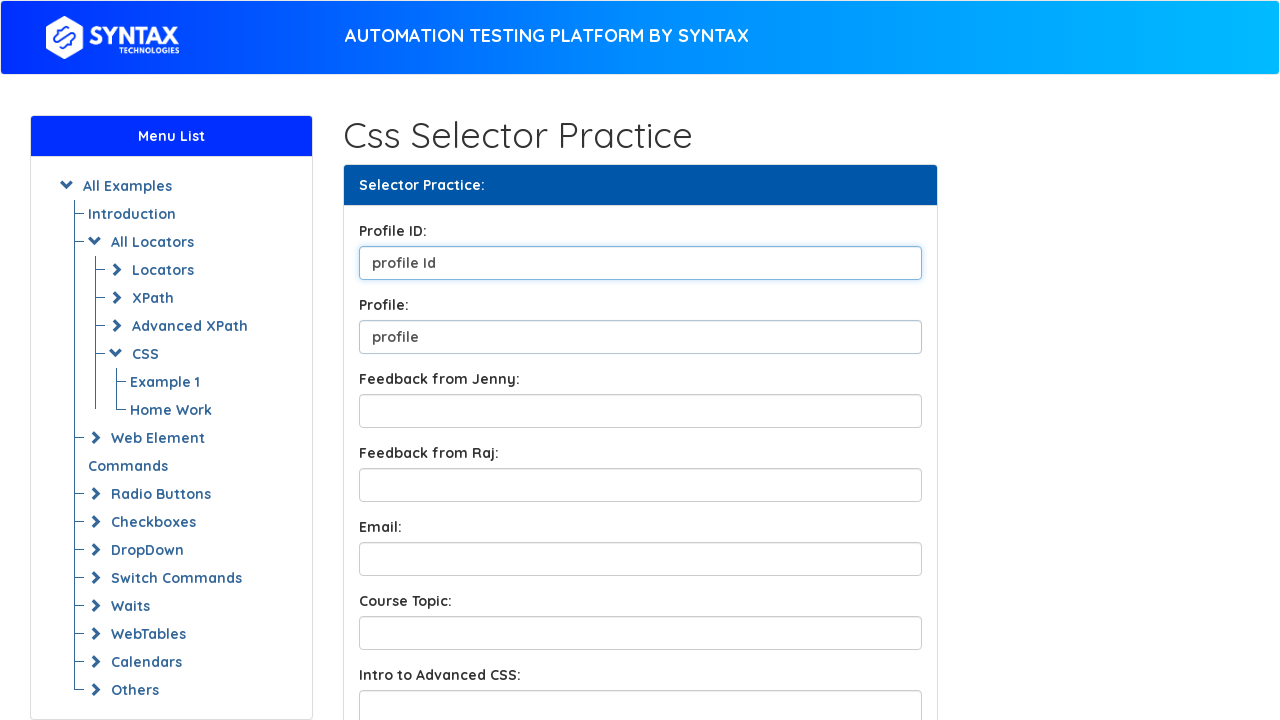

Filled feedbackBox1 input with 'We have class today' using class selectors on input.form-control.feedbackBox1
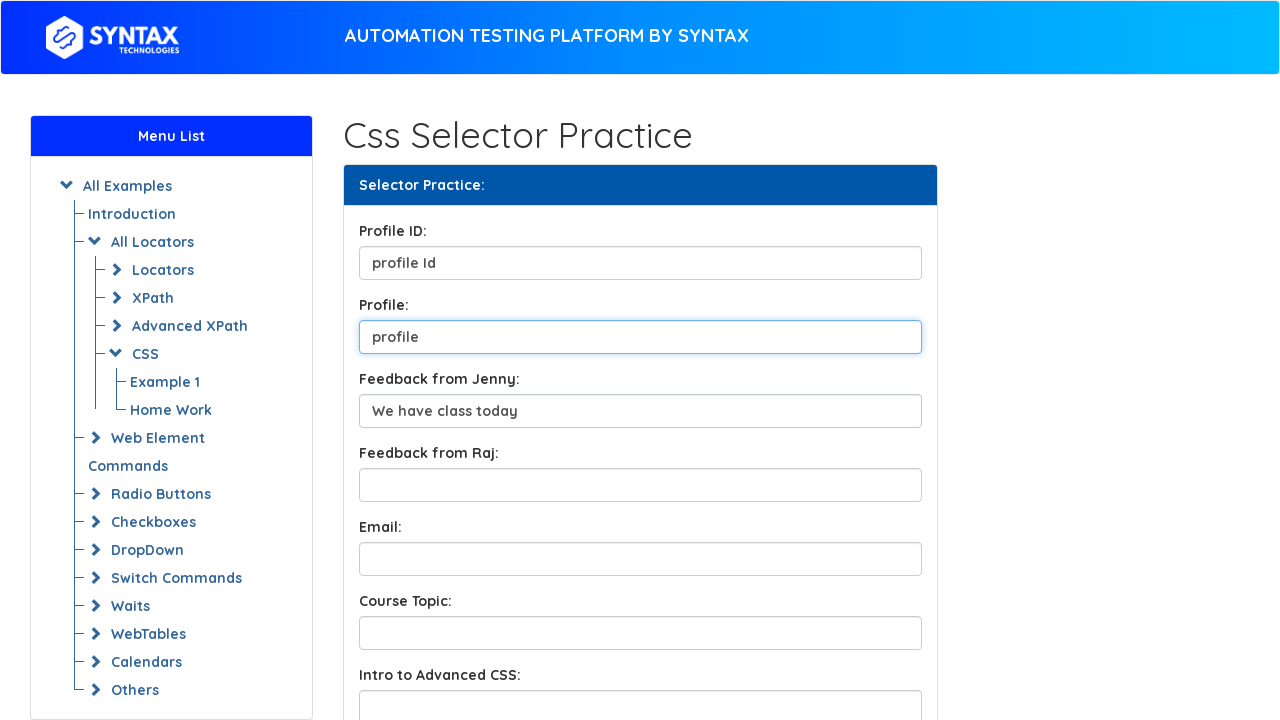

Filled feedbackBox2 input with 'It will start from 9am till 2pm' using class selectors on input.form-control.feedbackBox2
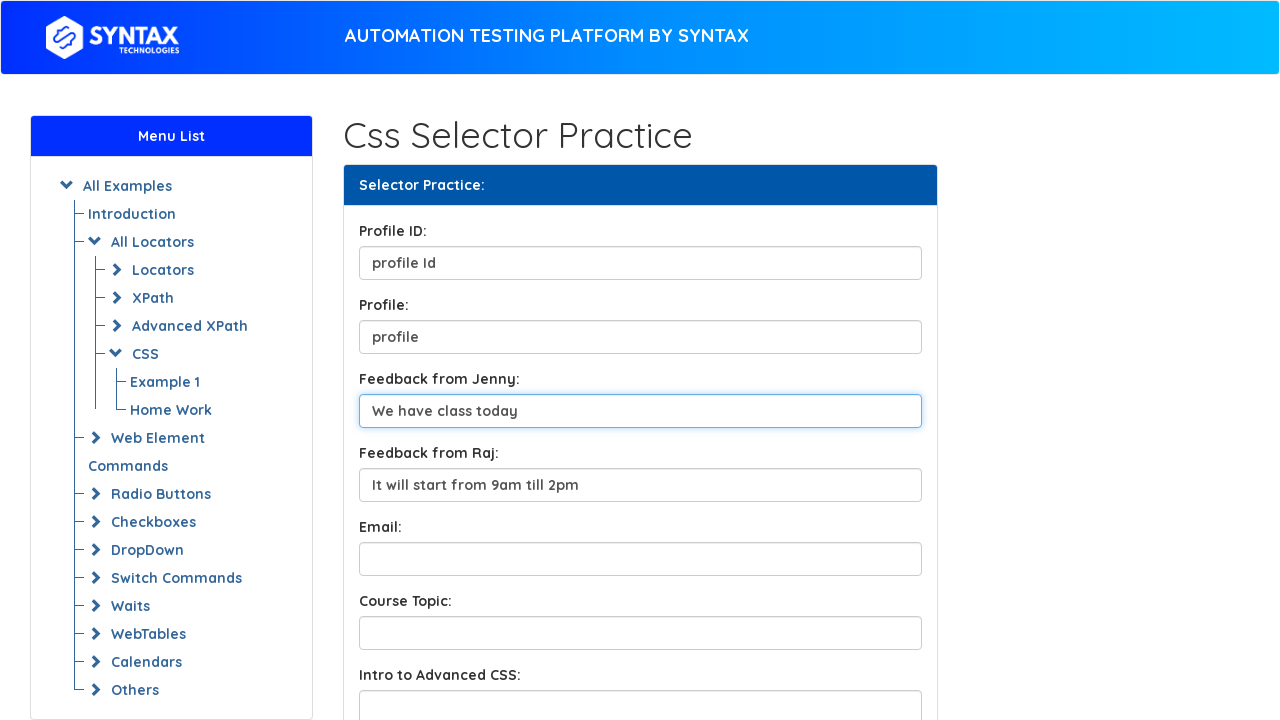

Filled email input with 'css123@gmail.com' using substring attribute selector on input[name*='email']
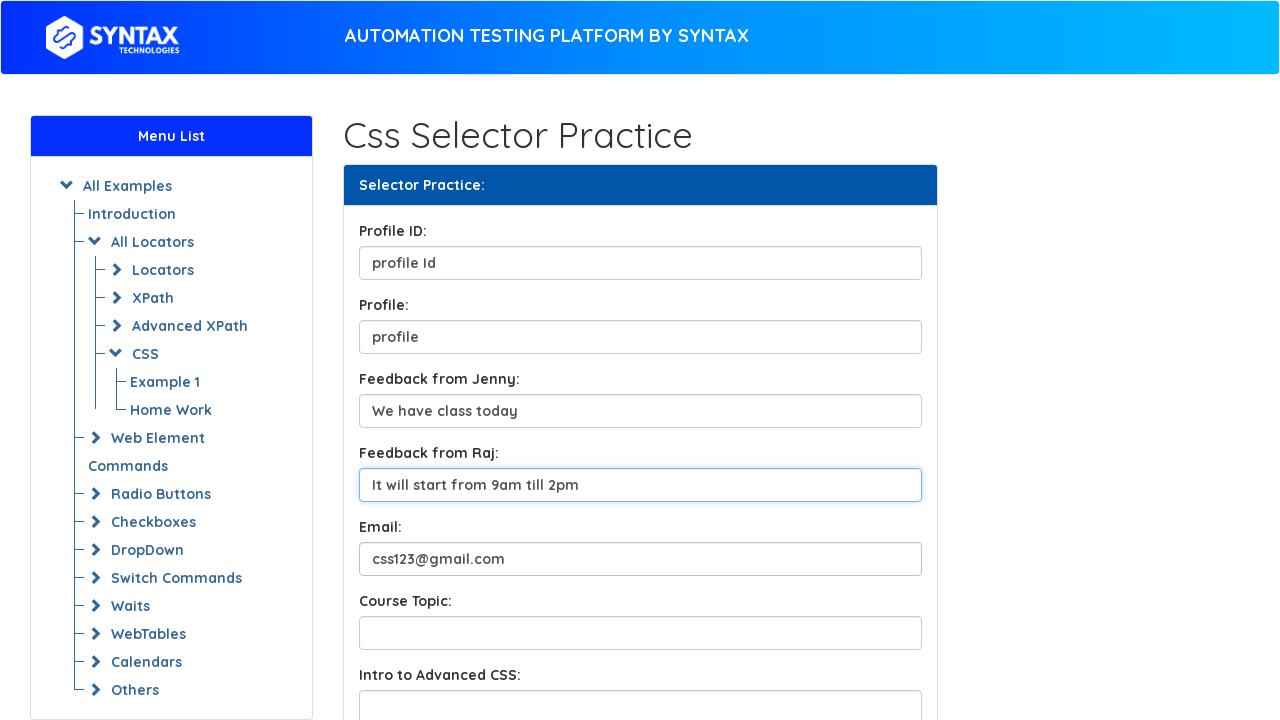

Filled course topic input with 'Css Selector' using substring attribute selector on input[name*='contentInput']
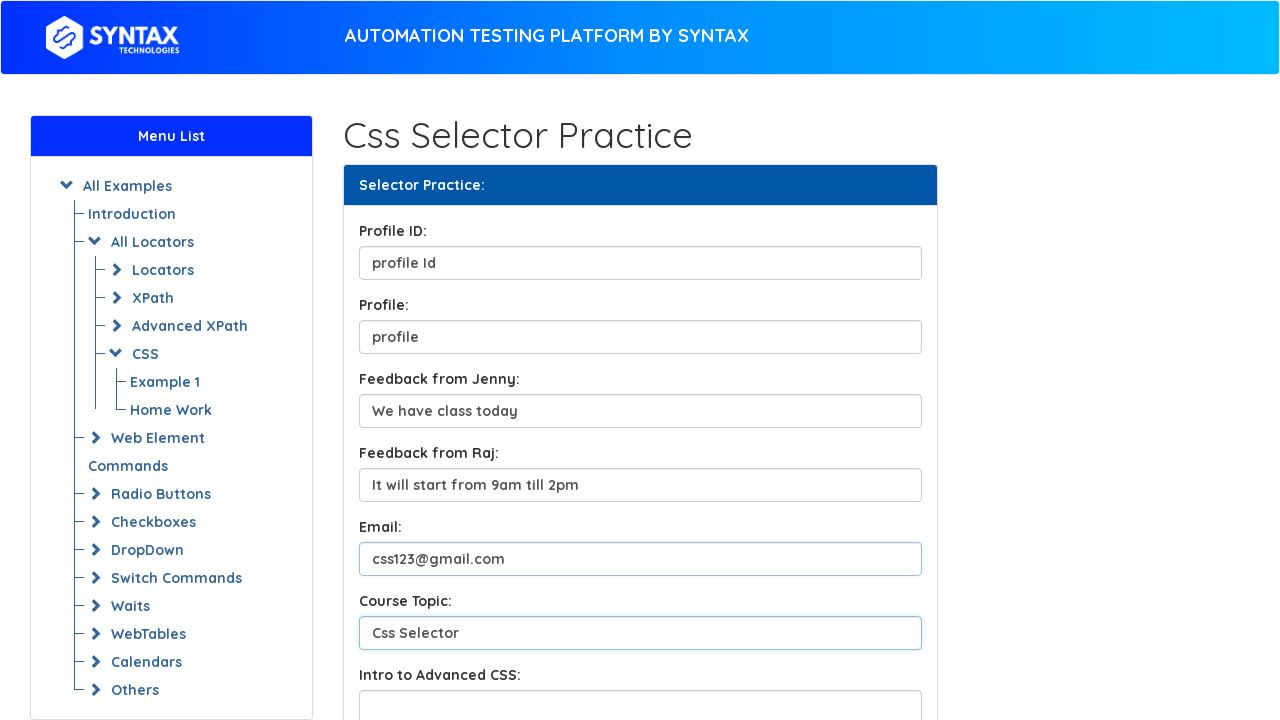

Filled intro input with 'introduction' using starts-with attribute selector on input[name^='IntroInput']
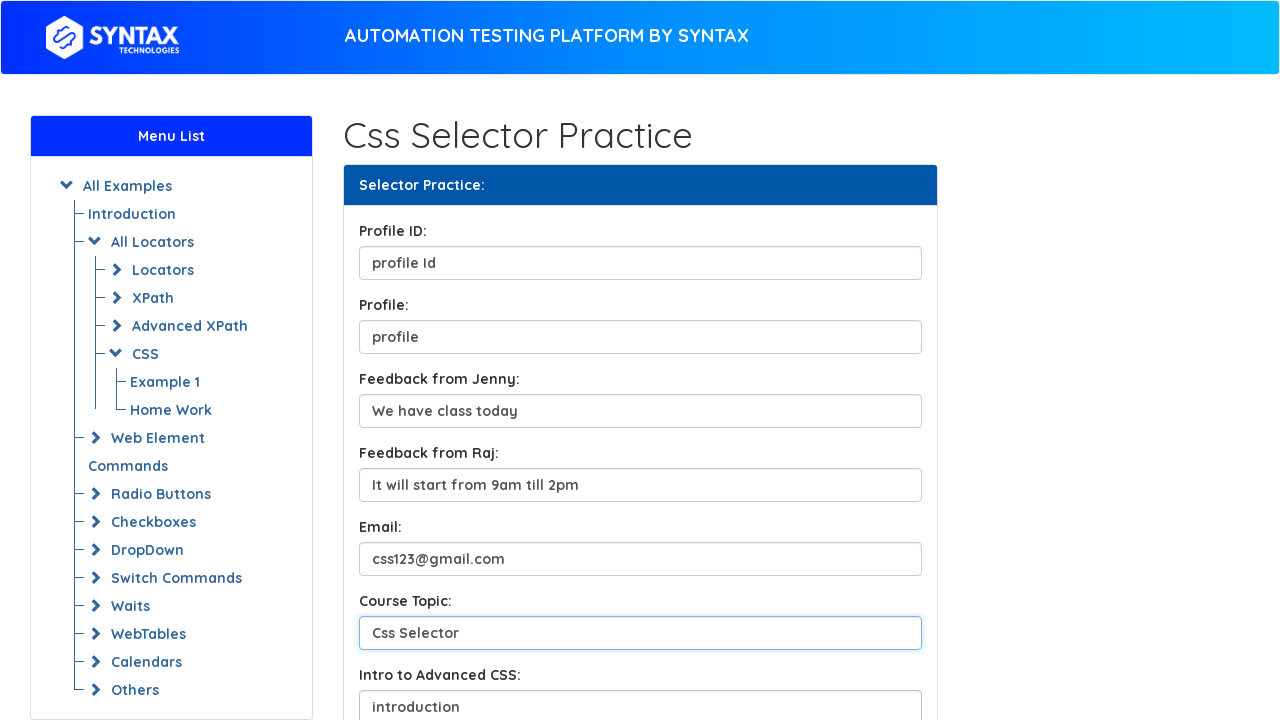

Filled conclusion input with 'conclusion' using ends-with attribute selector on input[name$='Input']
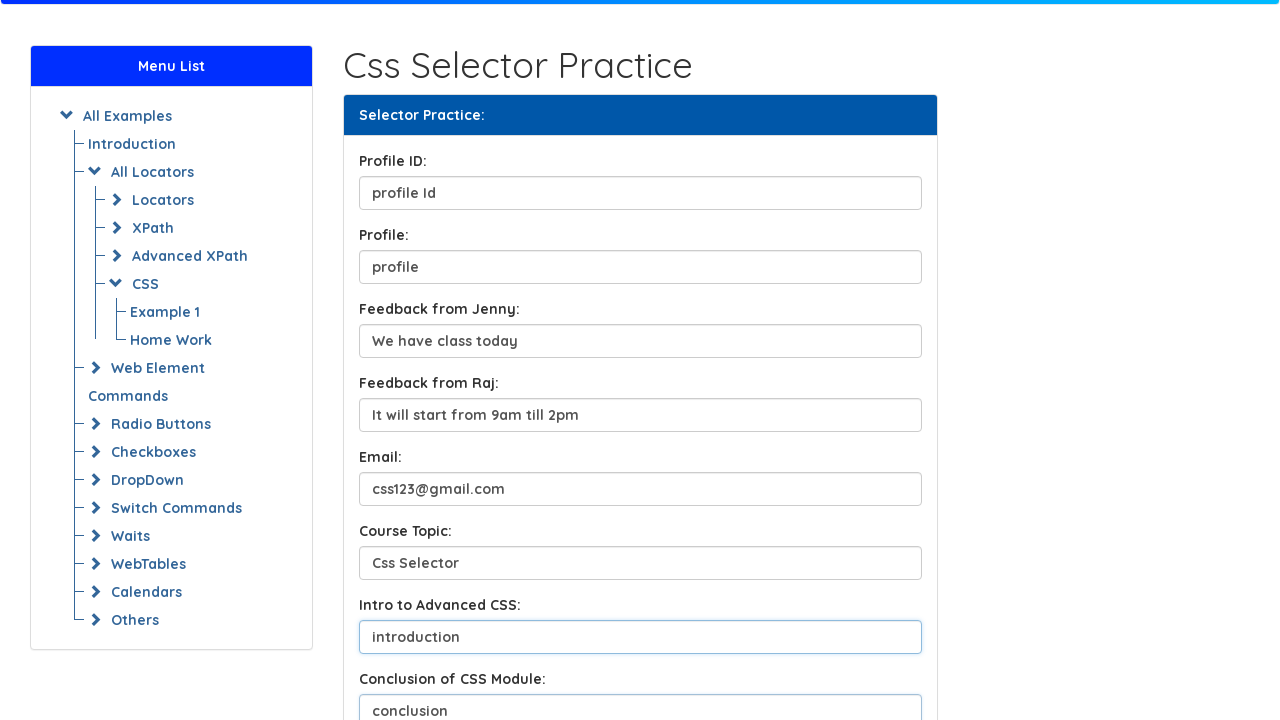

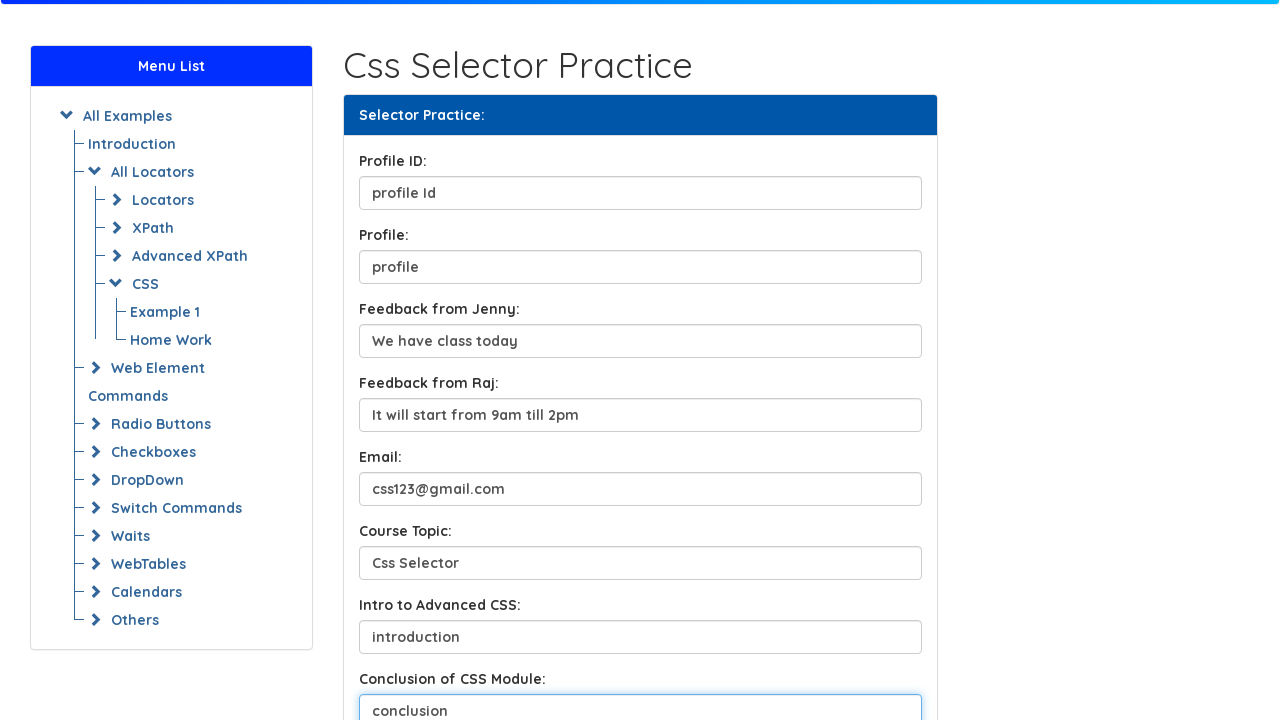